Tests dropdown functionality by selecting multiple options (Aquaman and Captain America) from a superhero dropdown menu

Starting URL: https://letcode.in/dropdowns

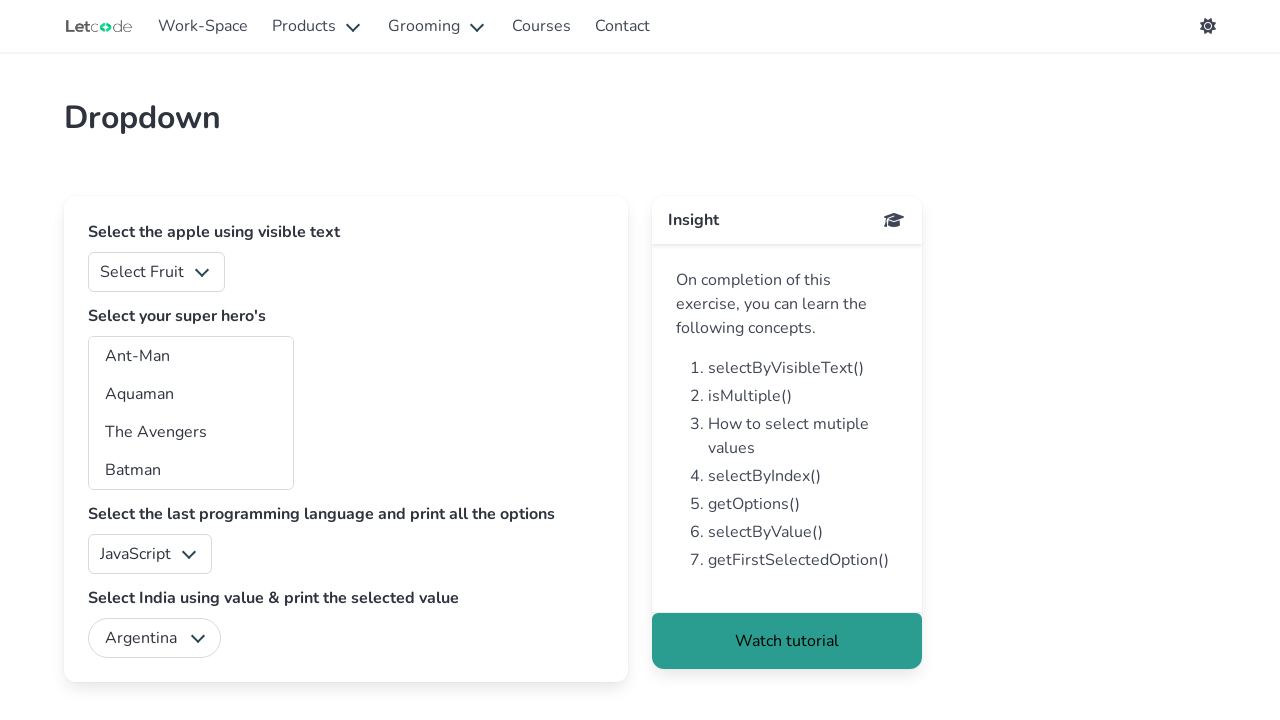

Selected Aquaman from the superhero dropdown on #superheros
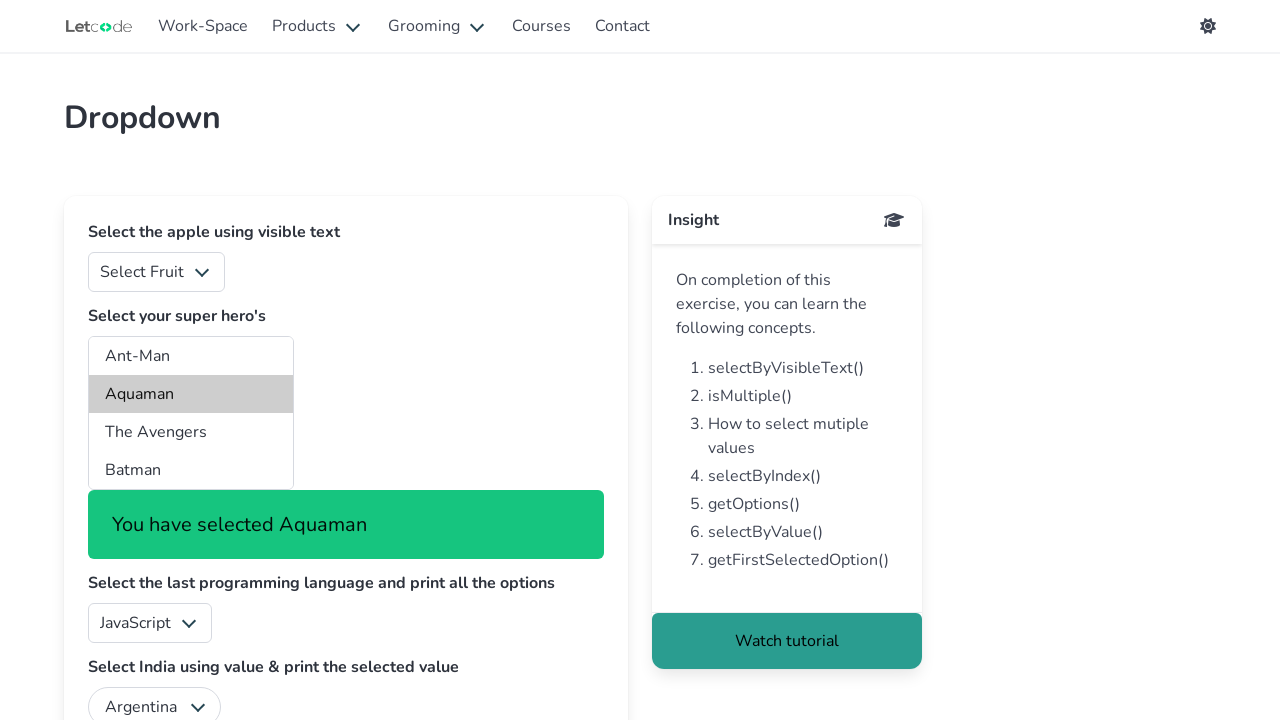

Selected Captain America from the superhero dropdown on #superheros
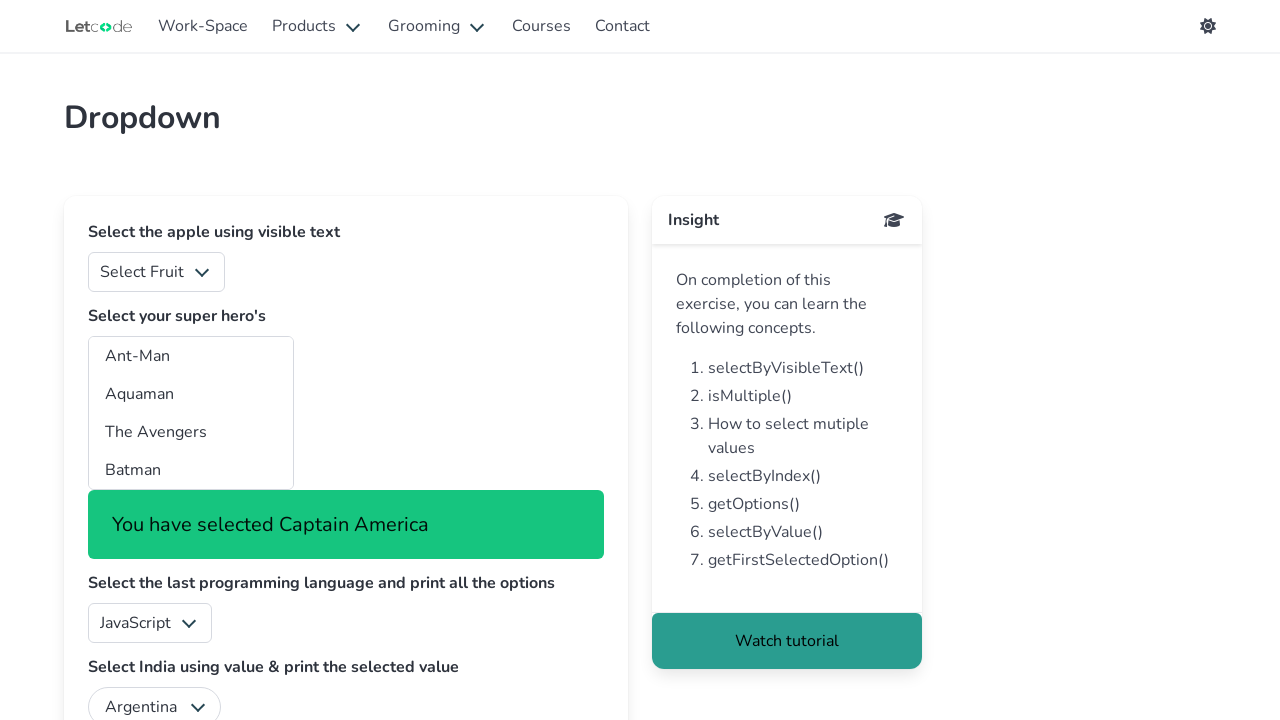

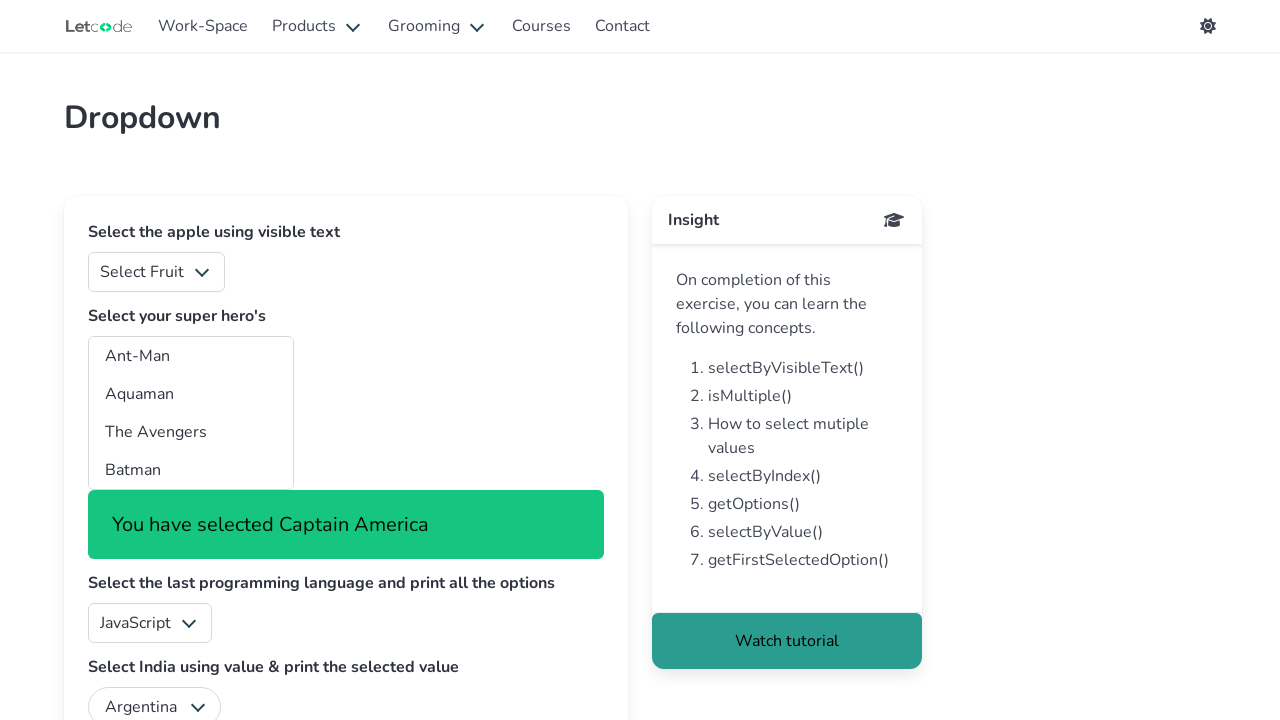